Tests a simple form submission by filling in first name, last name, city, and country fields, then clicking the submit button

Starting URL: http://suninjuly.github.io/simple_form_find_task.html

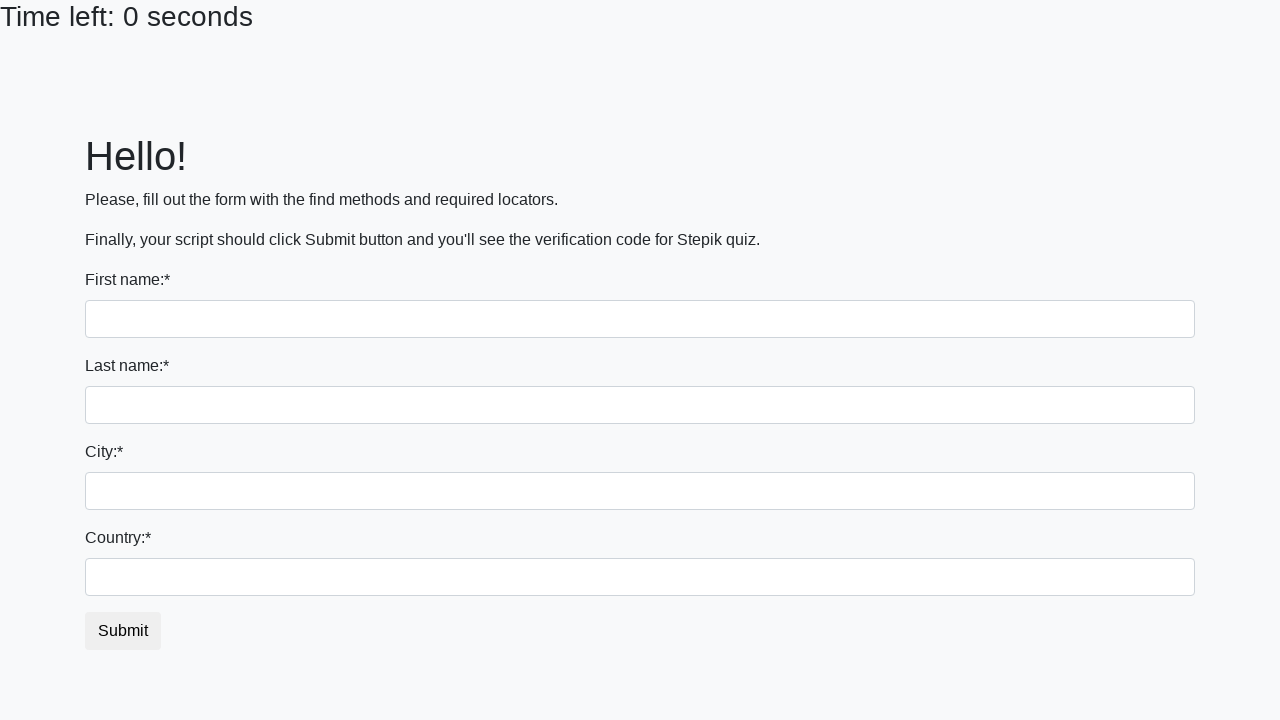

Filled first name field with 'Aleksey' on input[name='first_name']
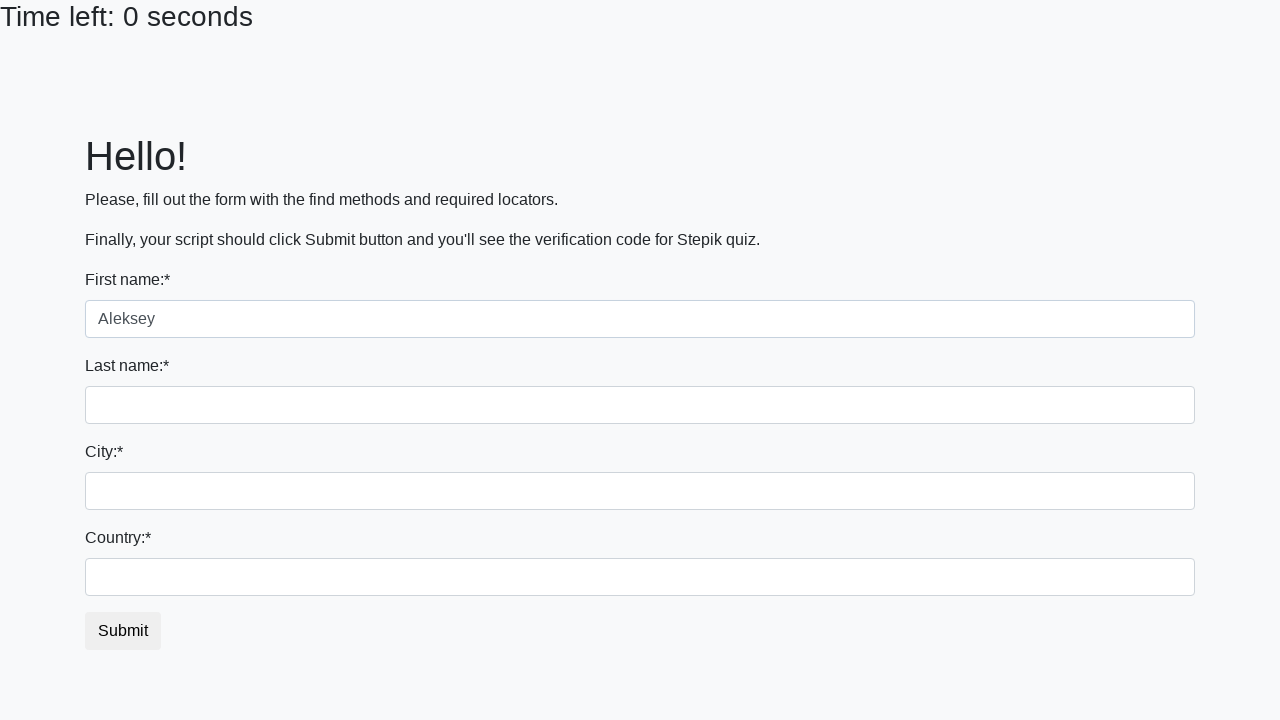

Filled last name field with 'Bychutkin' on input[name='last_name']
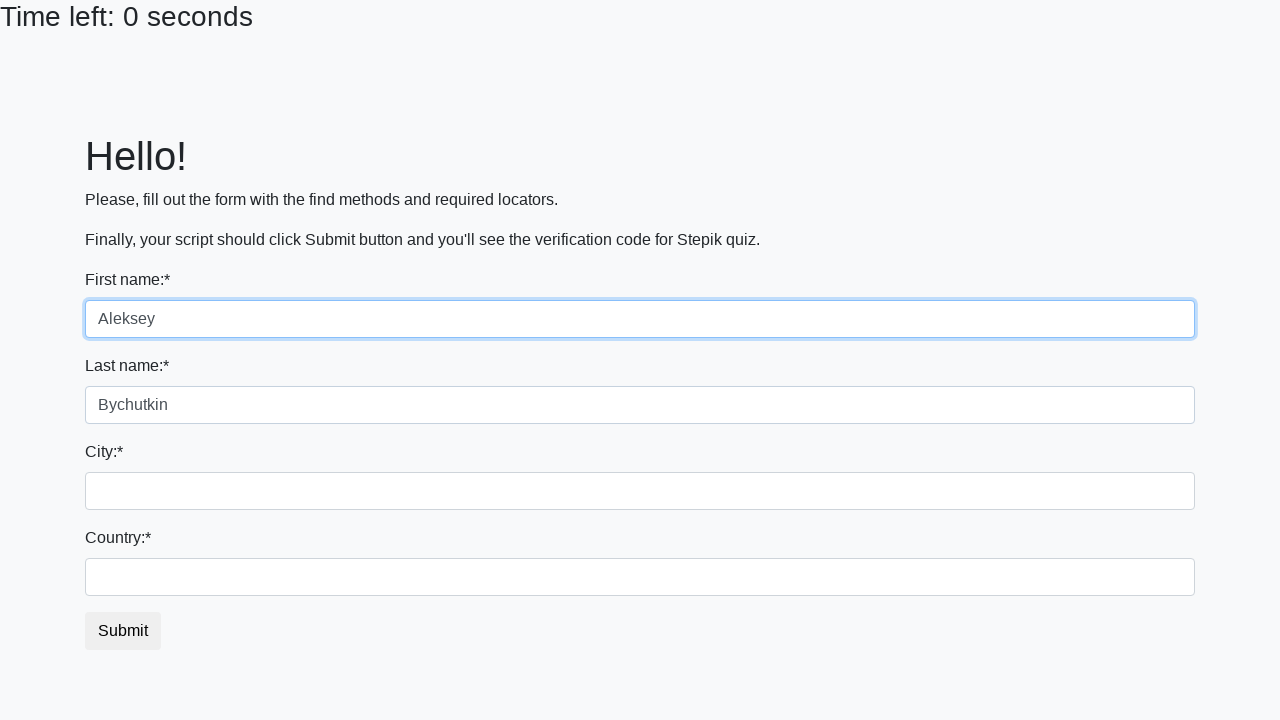

Filled city field with 'Zhytomir' on .city
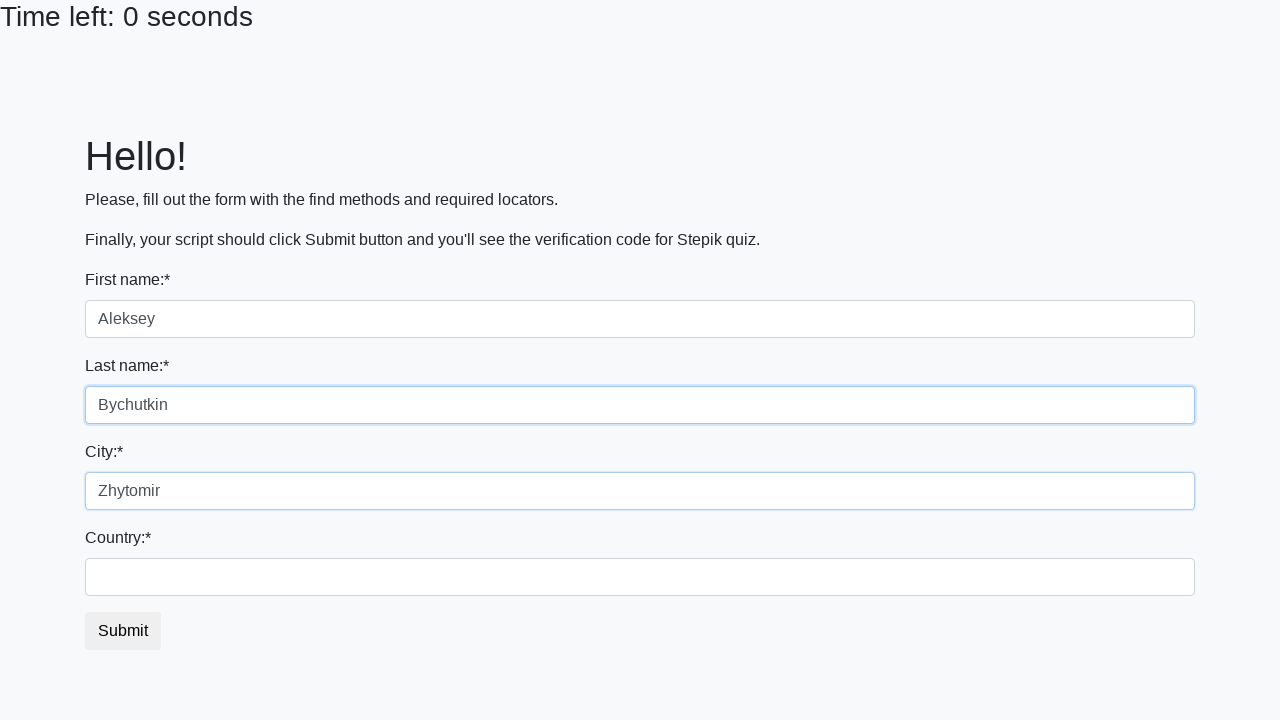

Filled country field with 'Ukraine' on #country
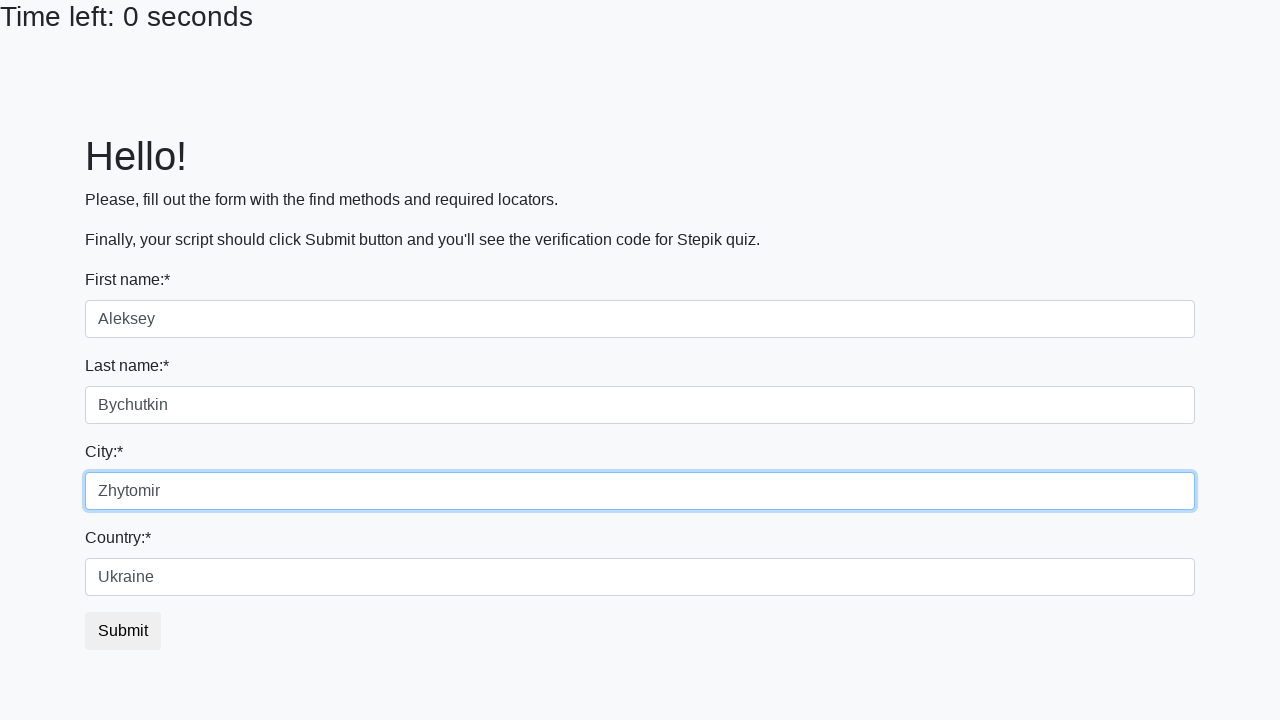

Clicked submit button to complete form submission at (123, 631) on .btn-default
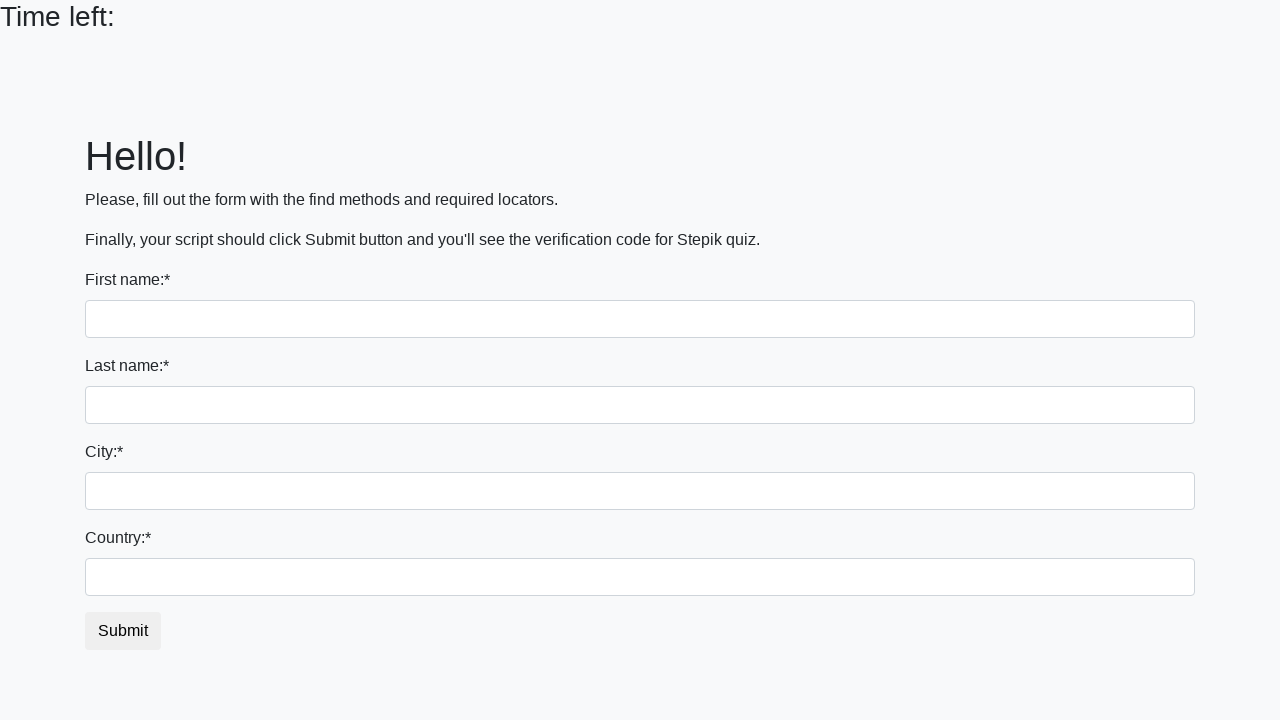

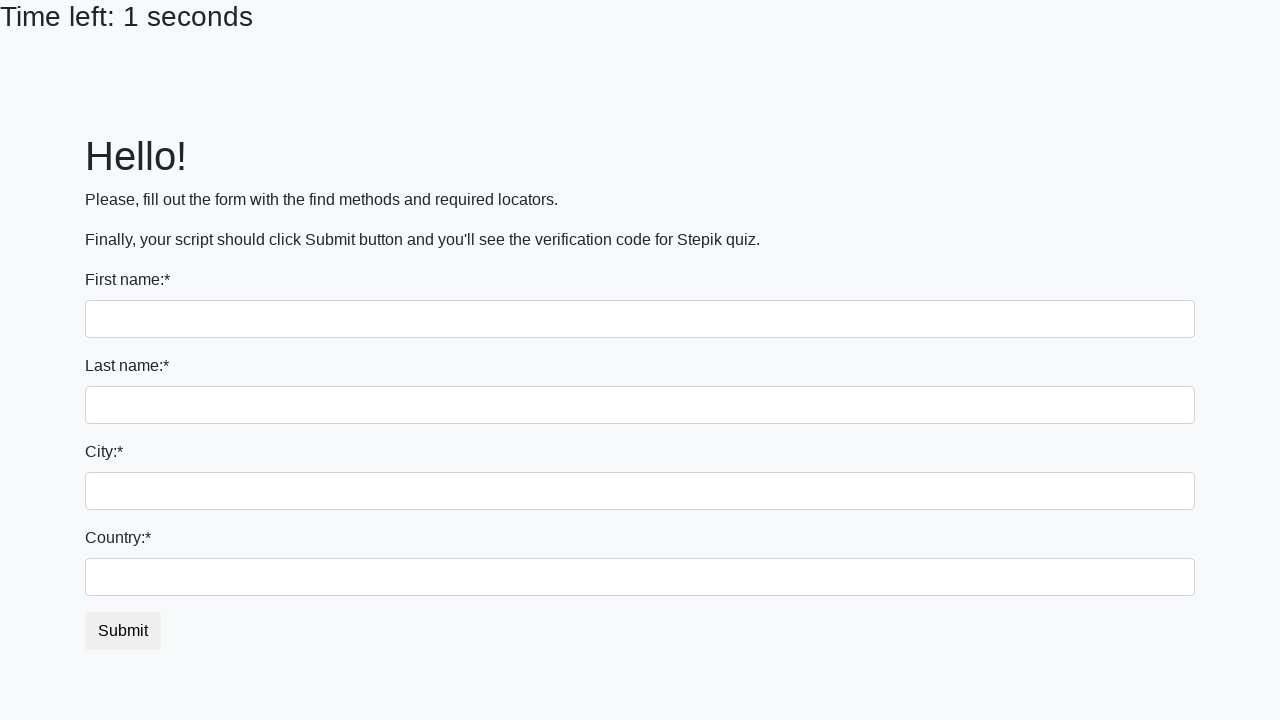